Selects the BMW radio button option from a group of radio buttons

Starting URL: https://www.letskodeit.com/practice

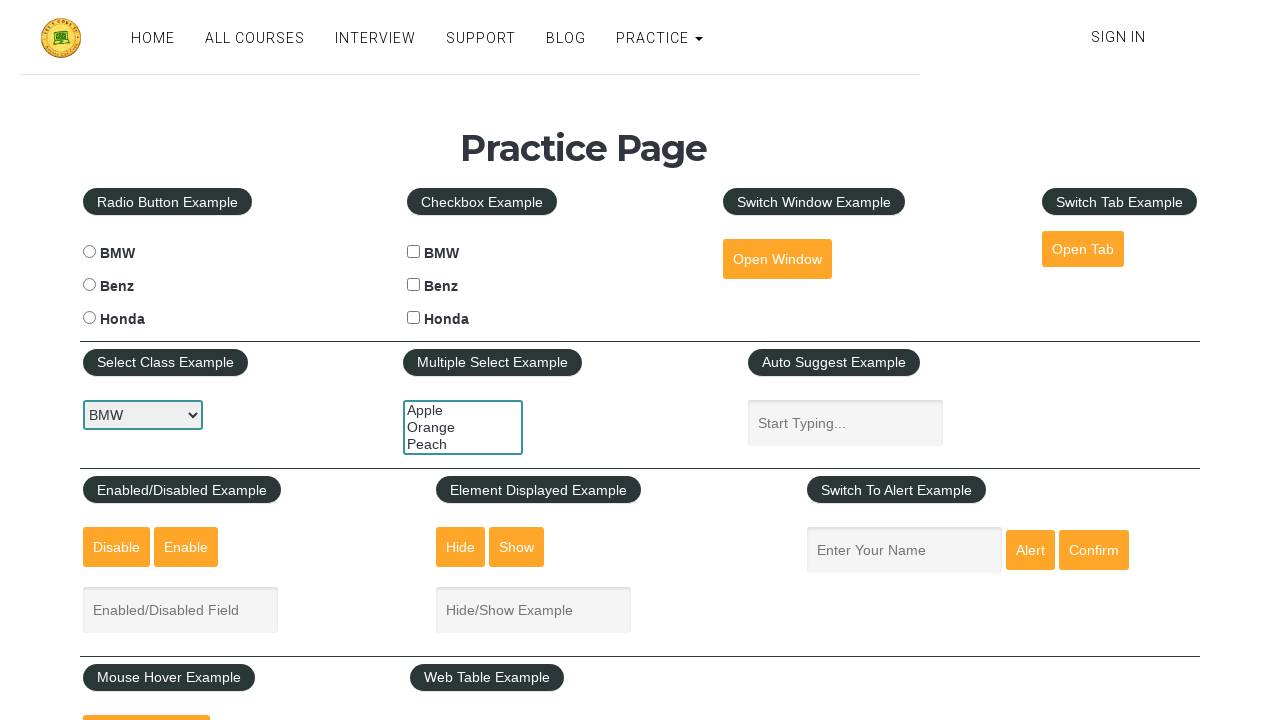

Clicked BMW radio button option at (89, 252) on input[value='bmw']
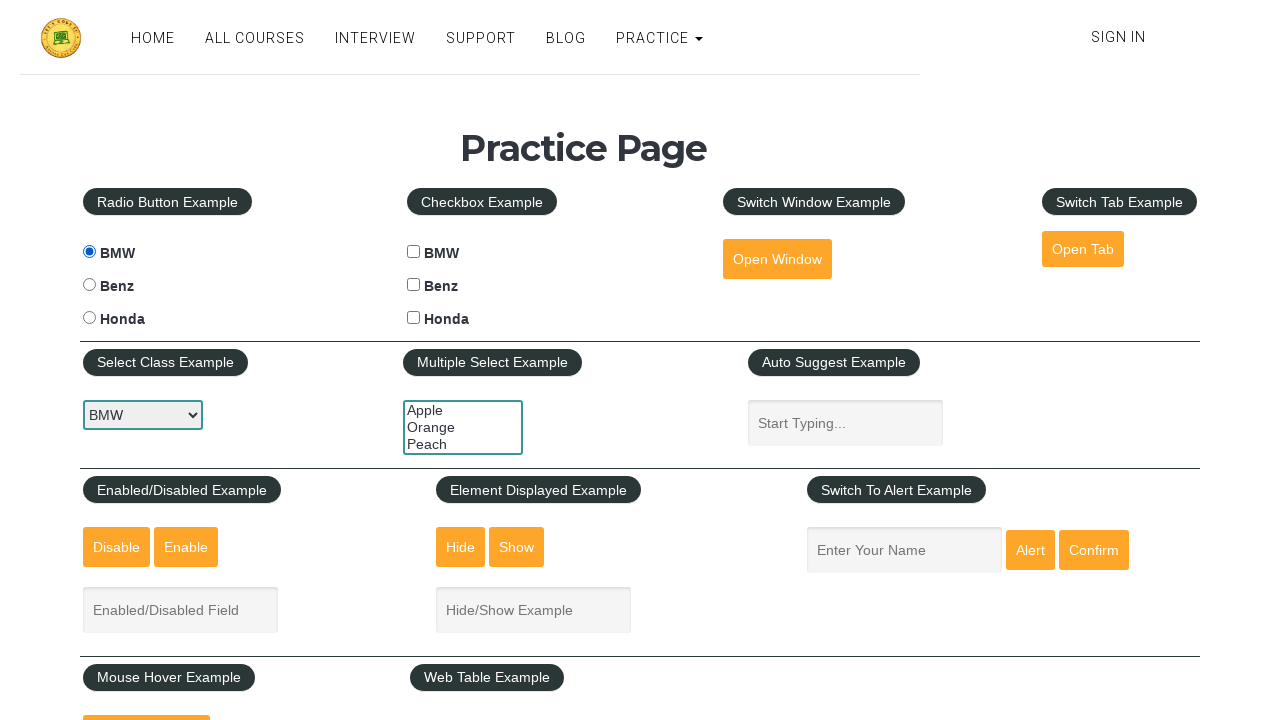

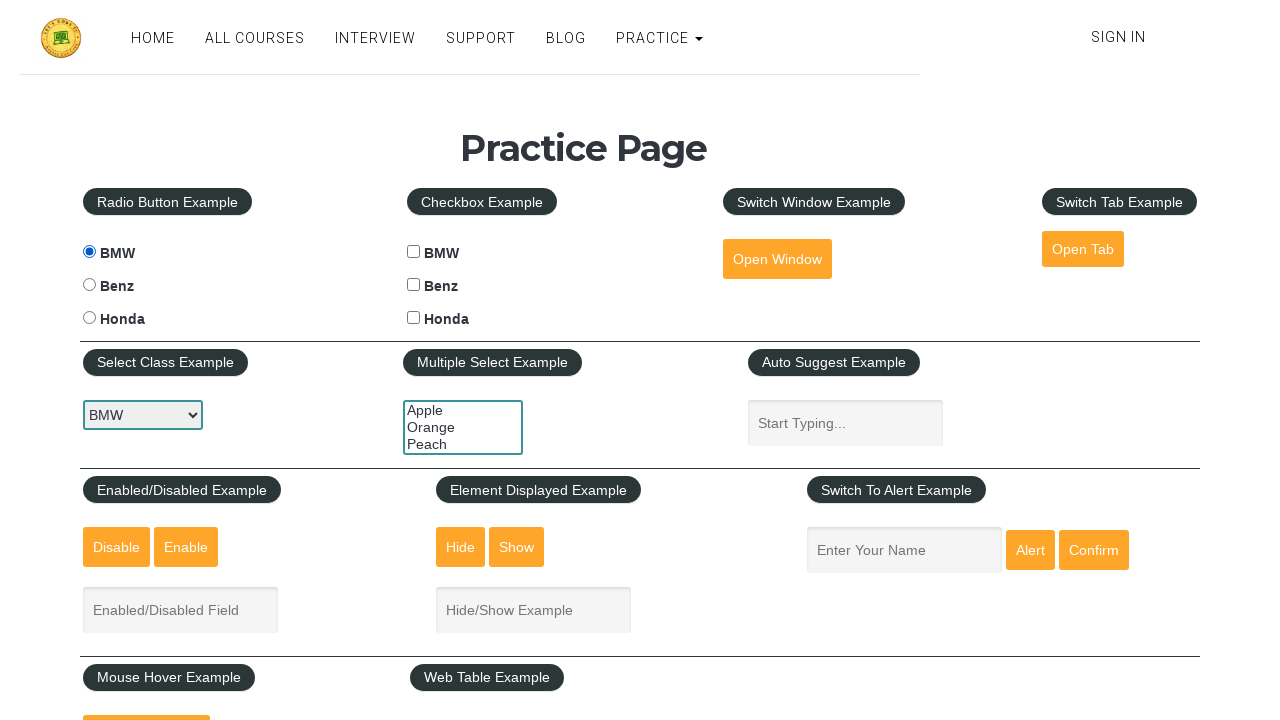